Tests drag and drop functionality by dragging an element from source to target location within an iframe

Starting URL: http://jqueryui.com/droppable

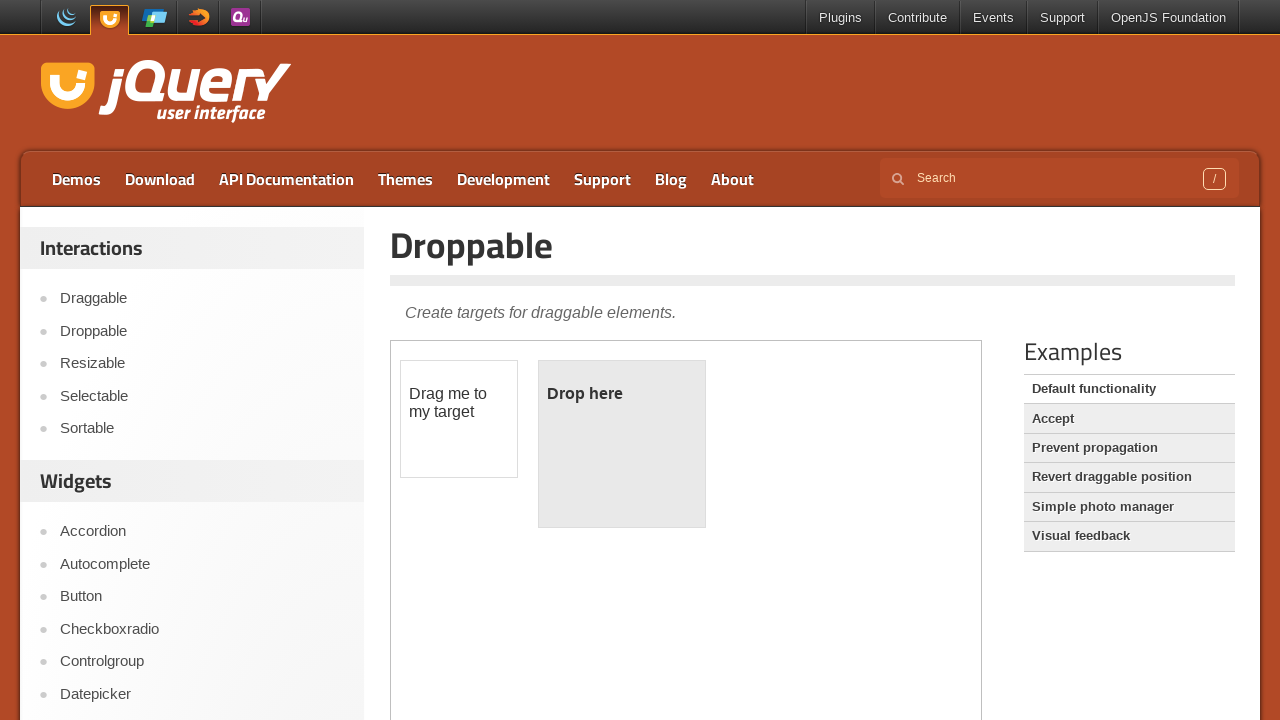

Located the iframe containing drag and drop demo
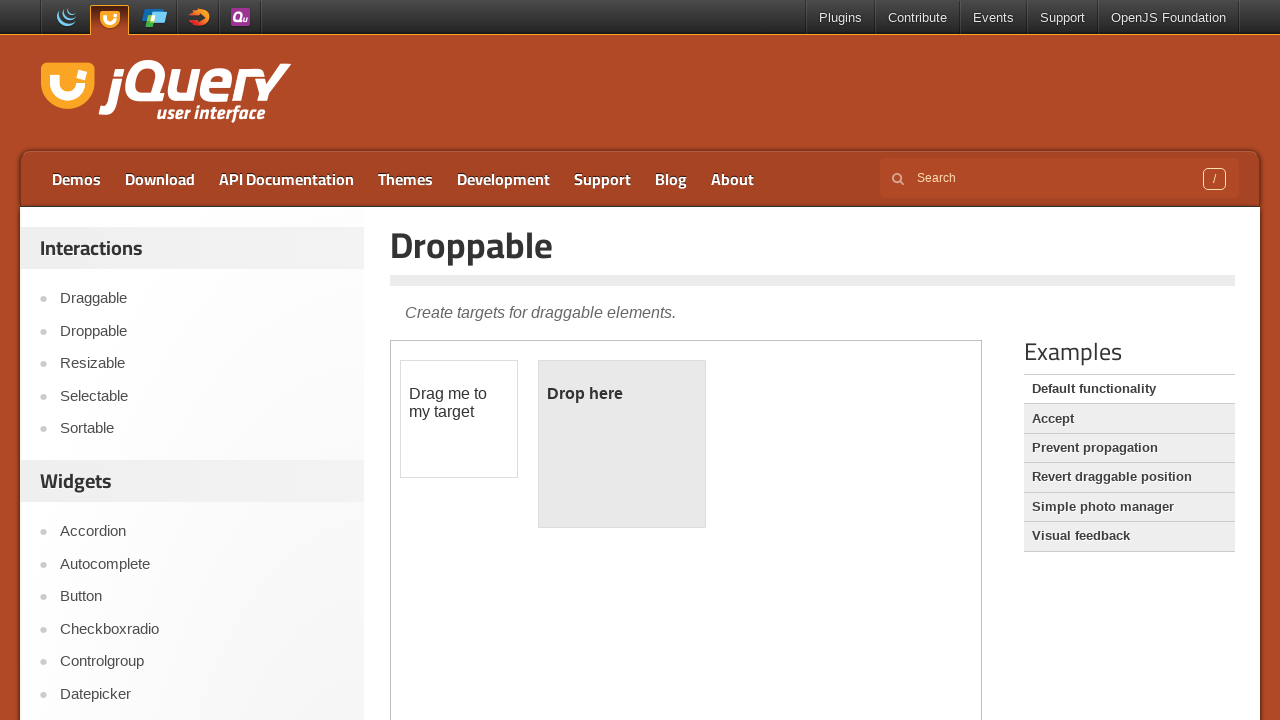

Located the draggable source element within iframe
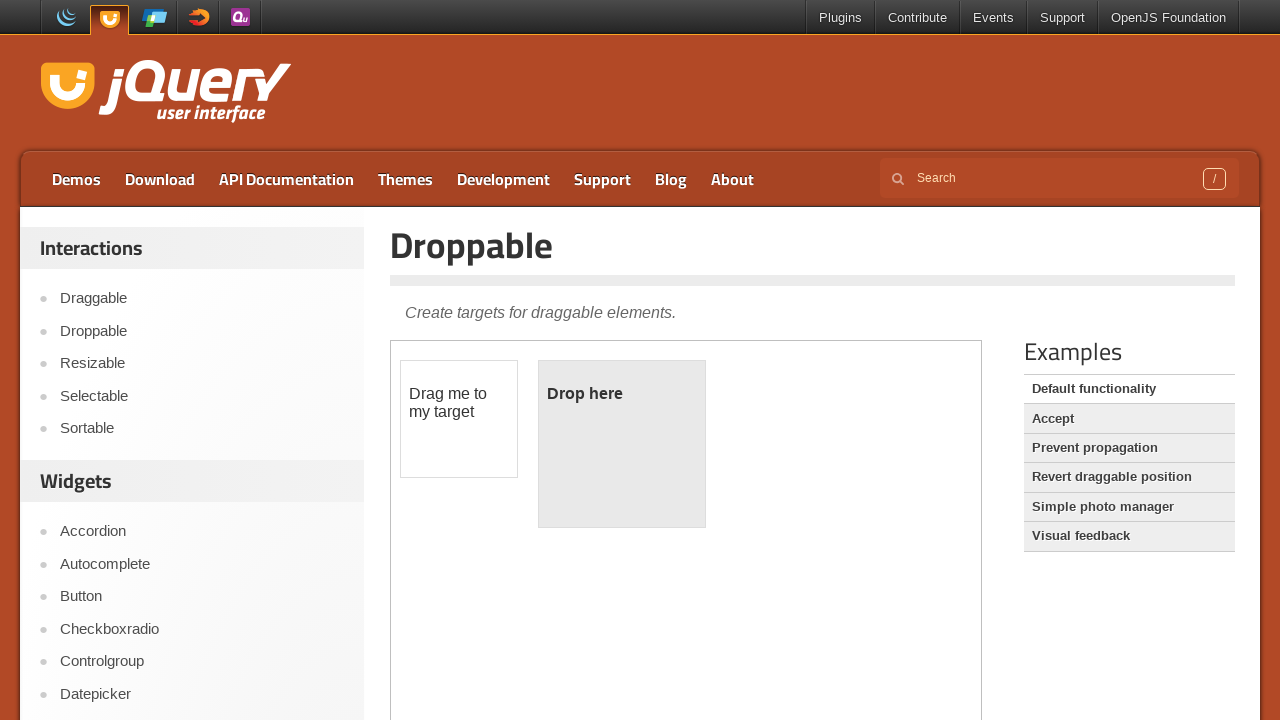

Located the droppable target element within iframe
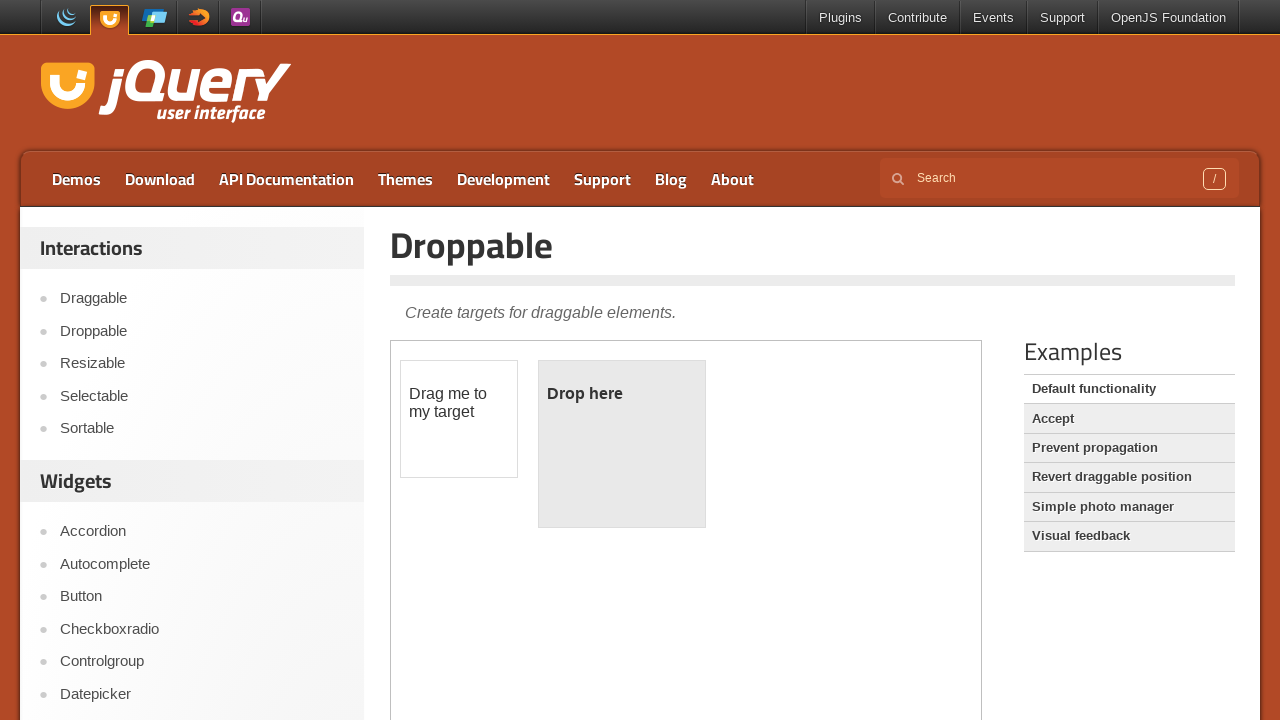

Dragged element from source to target location at (622, 444)
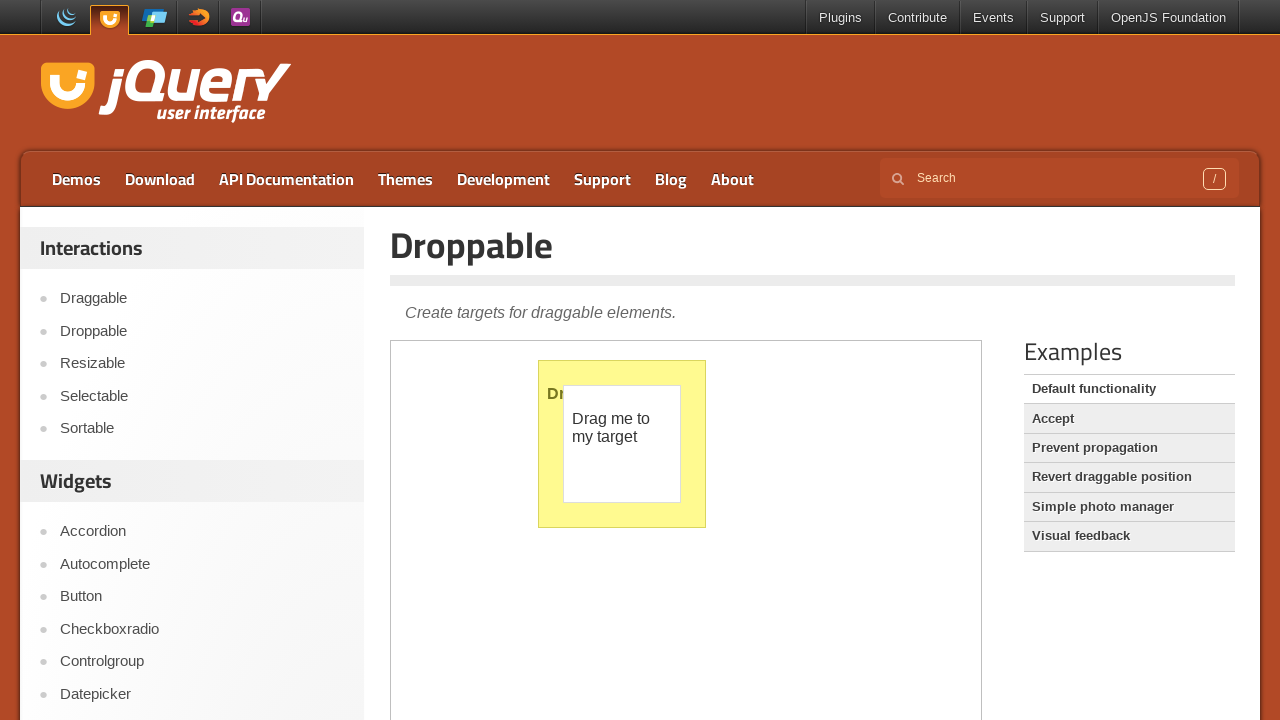

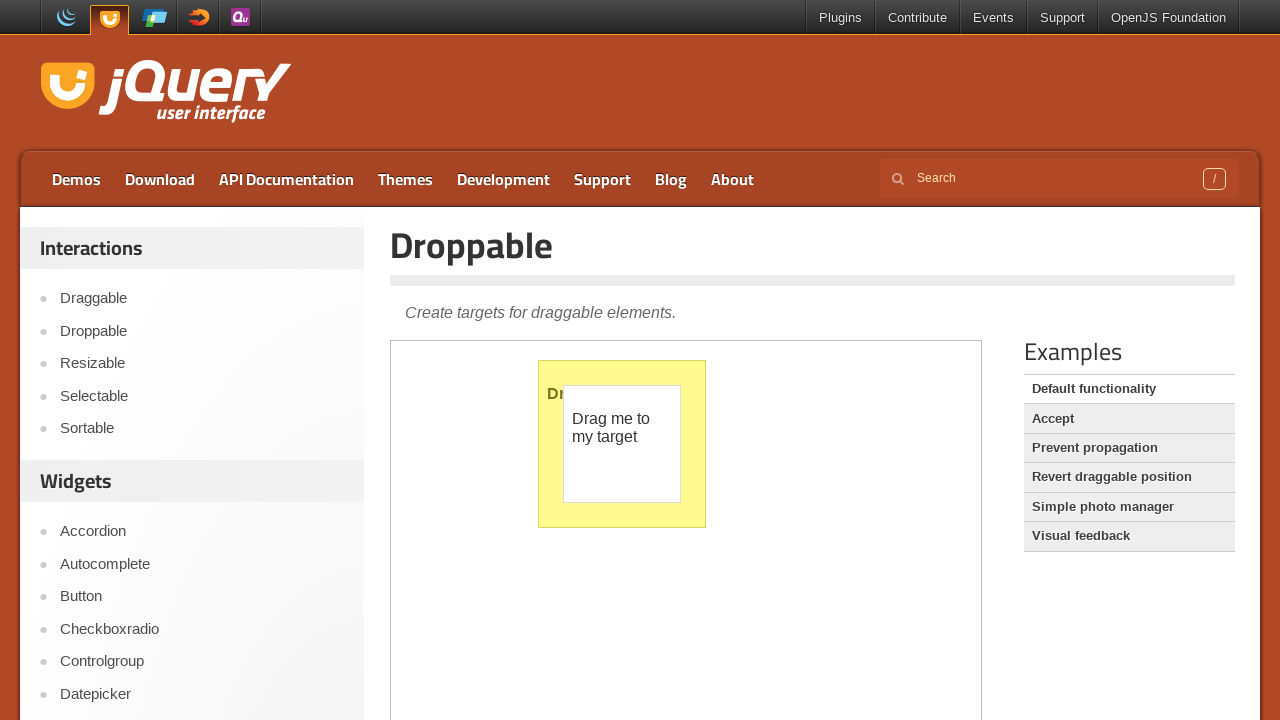